Tests e-commerce functionality by adding multiple items to cart, proceeding to checkout, and applying a promo code

Starting URL: https://rahulshettyacademy.com/seleniumPractise/#/

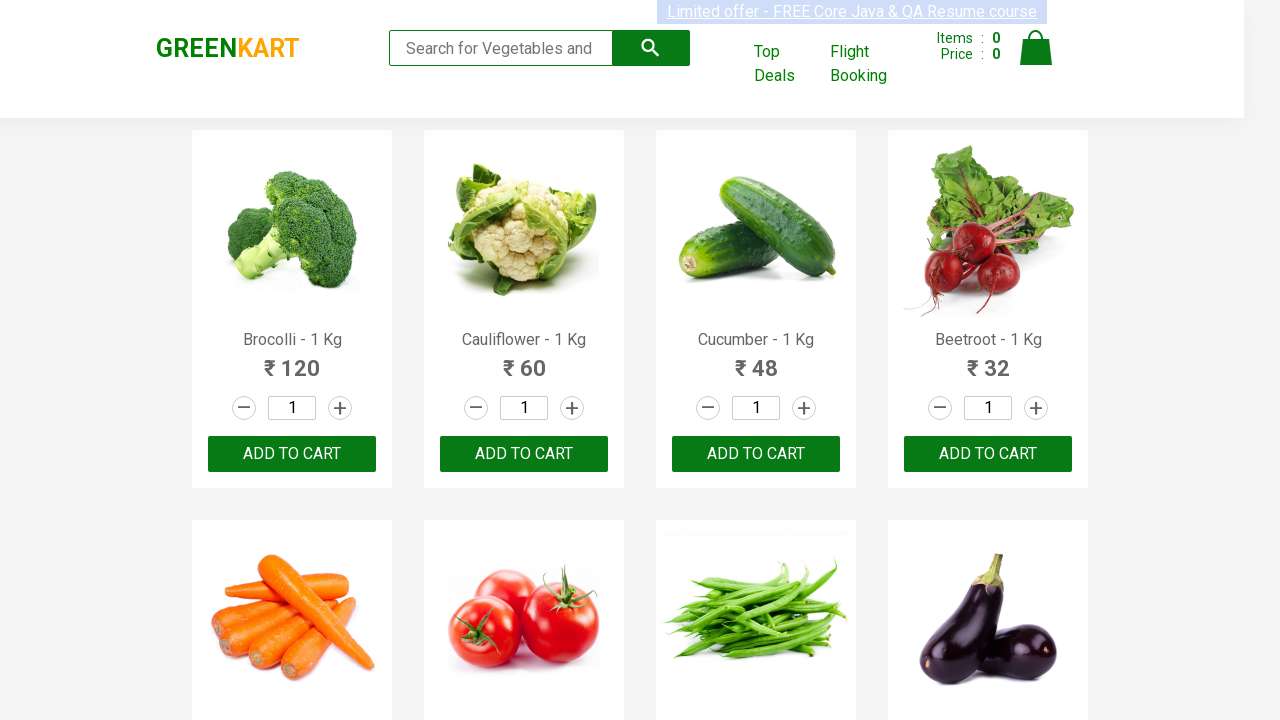

Retrieved all product name elements from the page
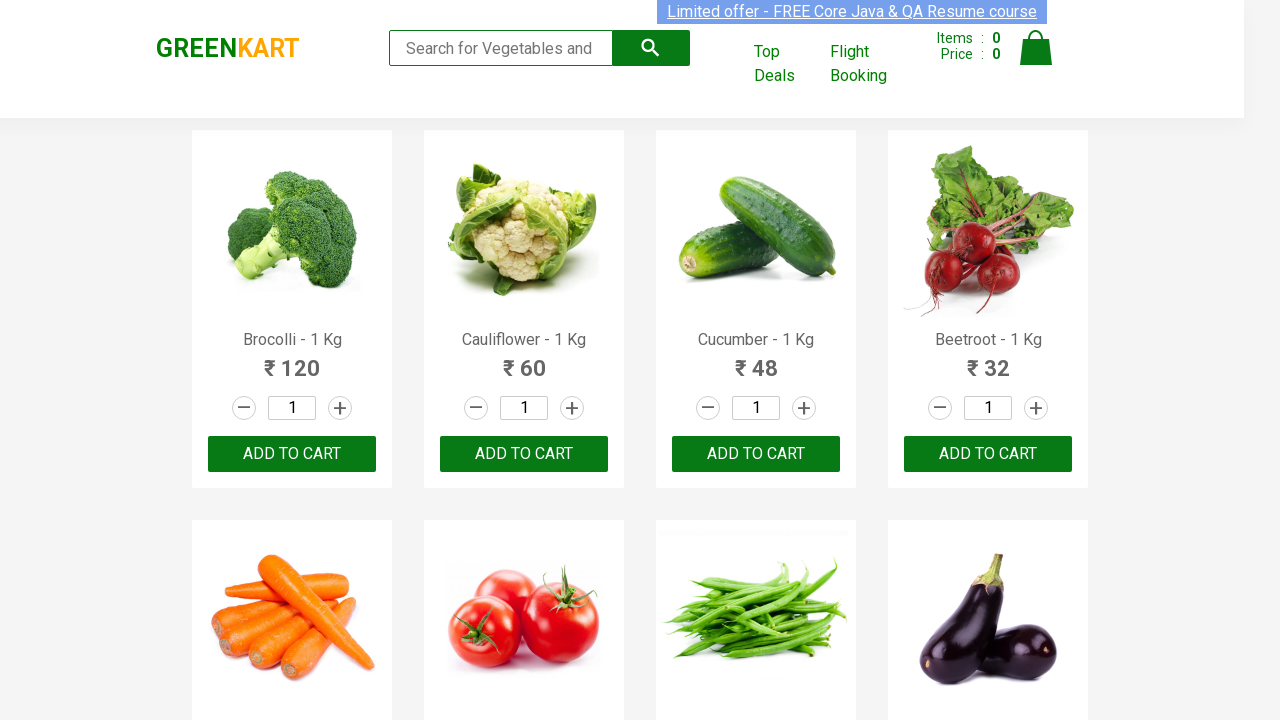

Added 'Cucumber' to cart at (756, 454) on xpath=//div[@class='product-action']/button >> nth=2
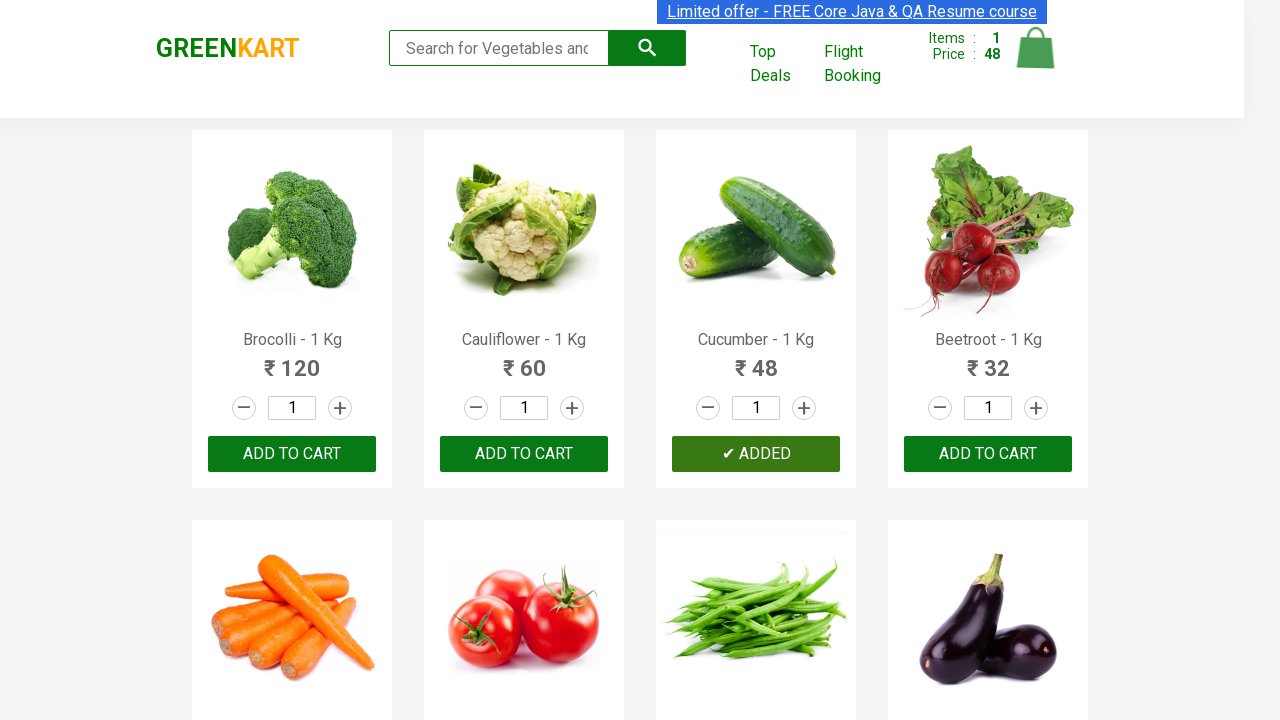

Added 'Beetroot' to cart at (988, 454) on xpath=//div[@class='product-action']/button >> nth=3
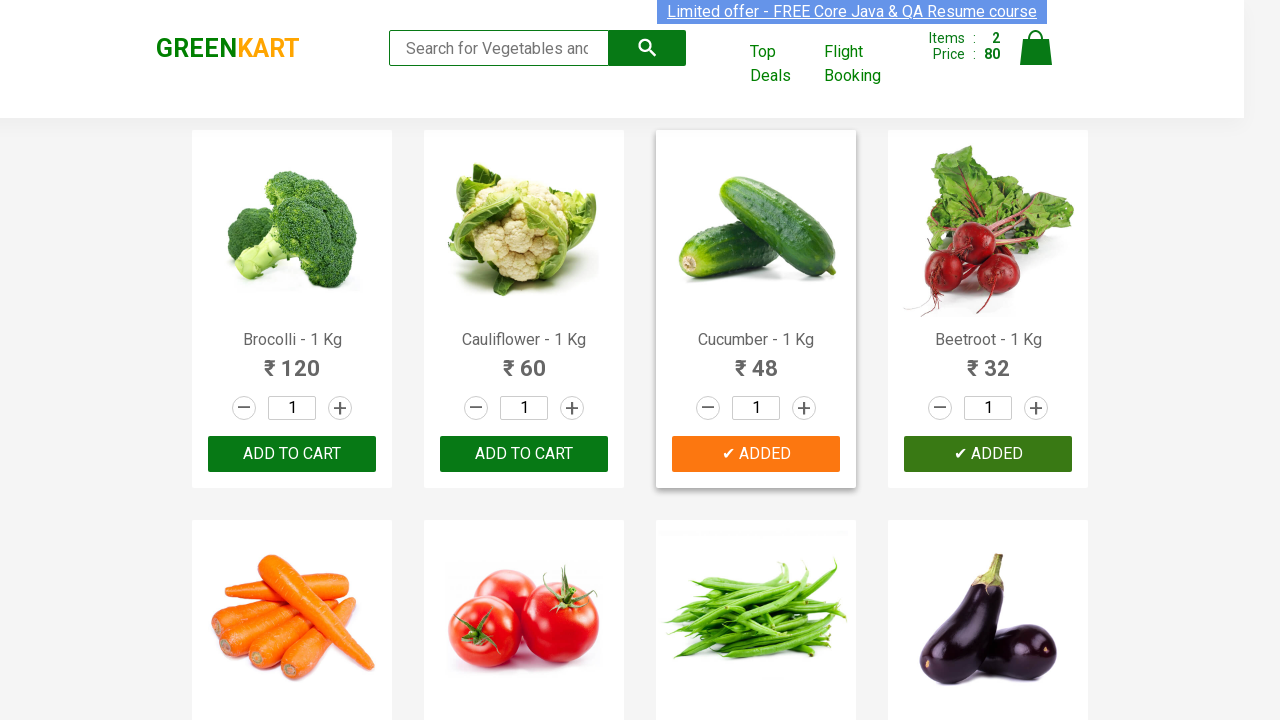

Added 'Carrot' to cart at (292, 360) on xpath=//div[@class='product-action']/button >> nth=4
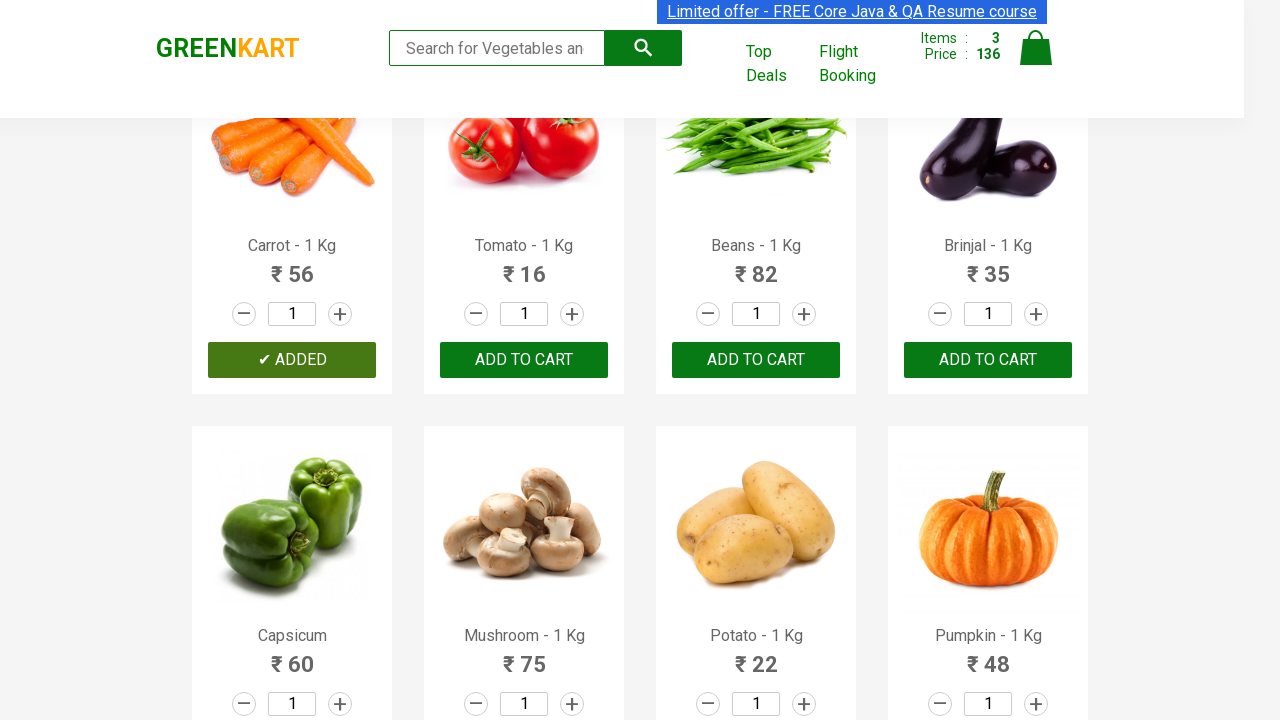

Added 'Tomato' to cart at (524, 360) on xpath=//div[@class='product-action']/button >> nth=5
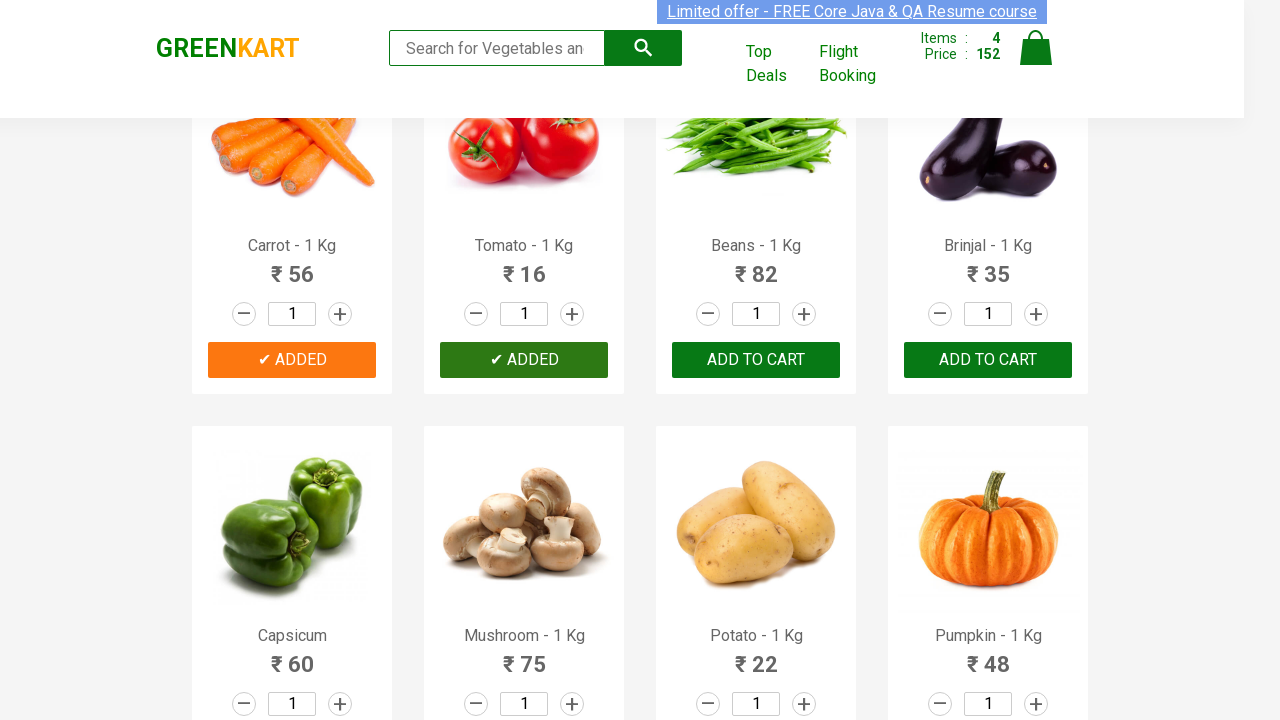

Added 'Beans' to cart at (756, 360) on xpath=//div[@class='product-action']/button >> nth=6
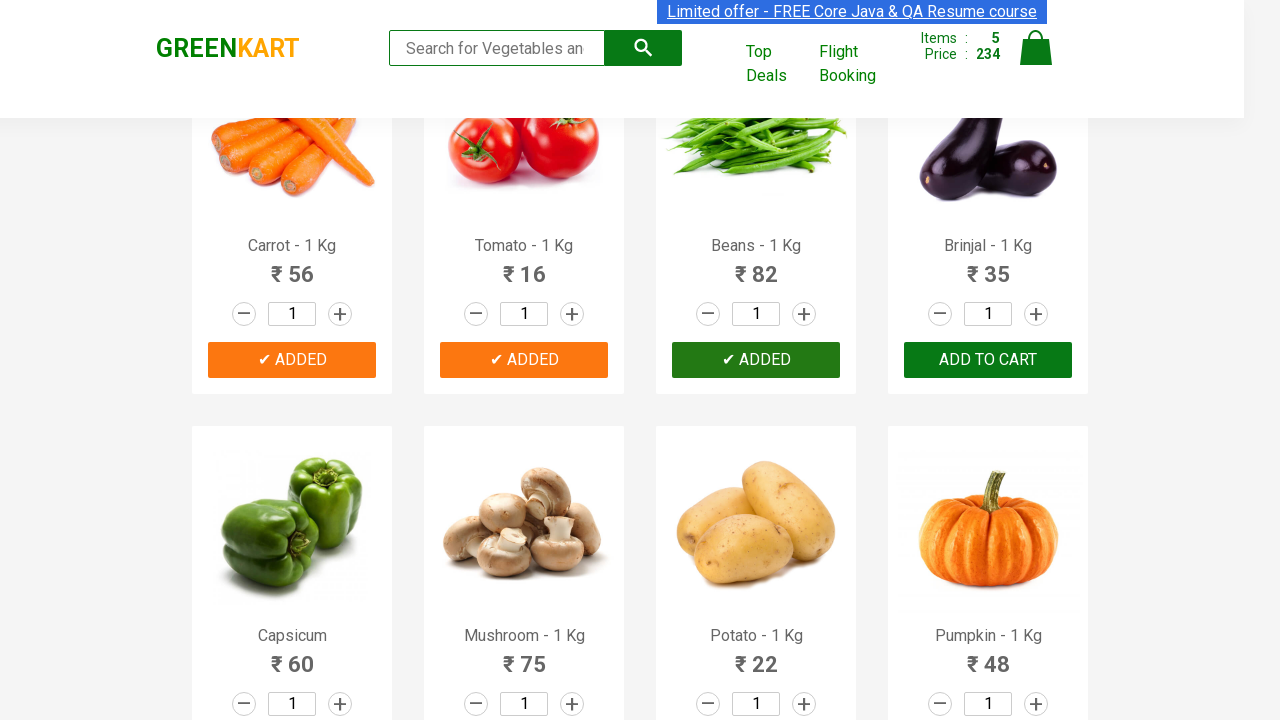

Added 'Brinjal' to cart at (988, 360) on xpath=//div[@class='product-action']/button >> nth=7
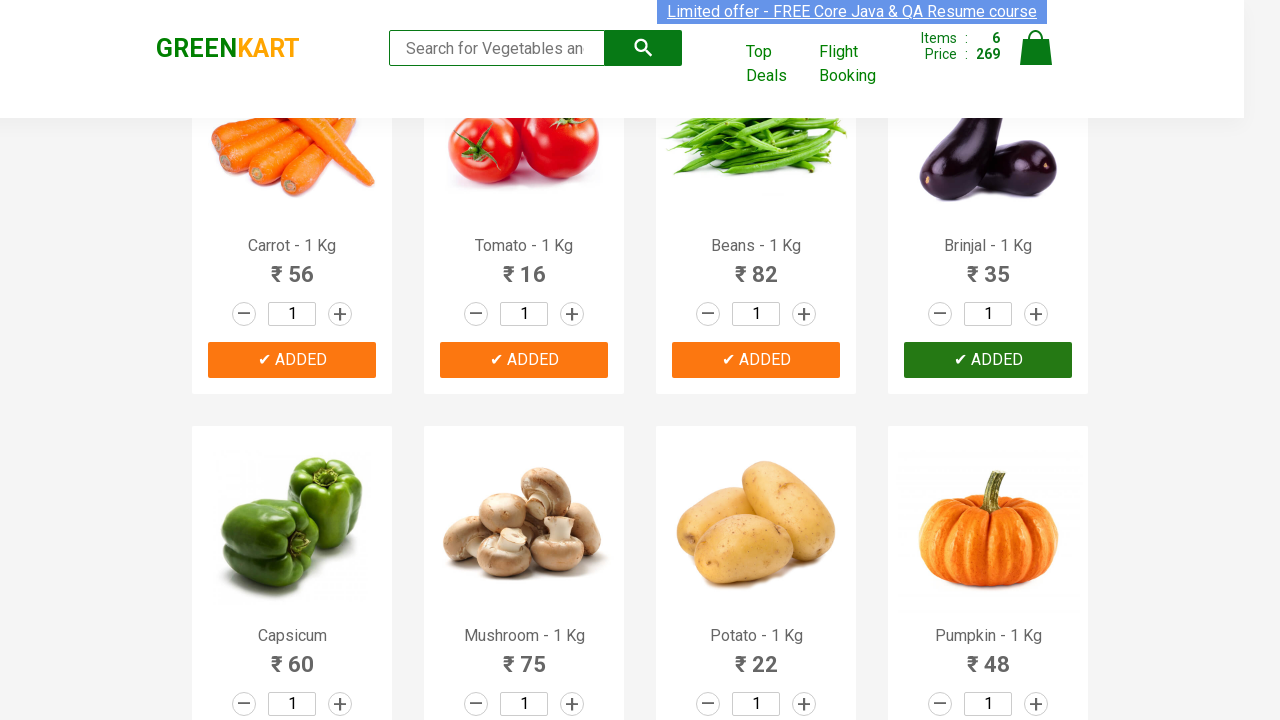

Added 'Potato' to cart at (756, 360) on xpath=//div[@class='product-action']/button >> nth=10
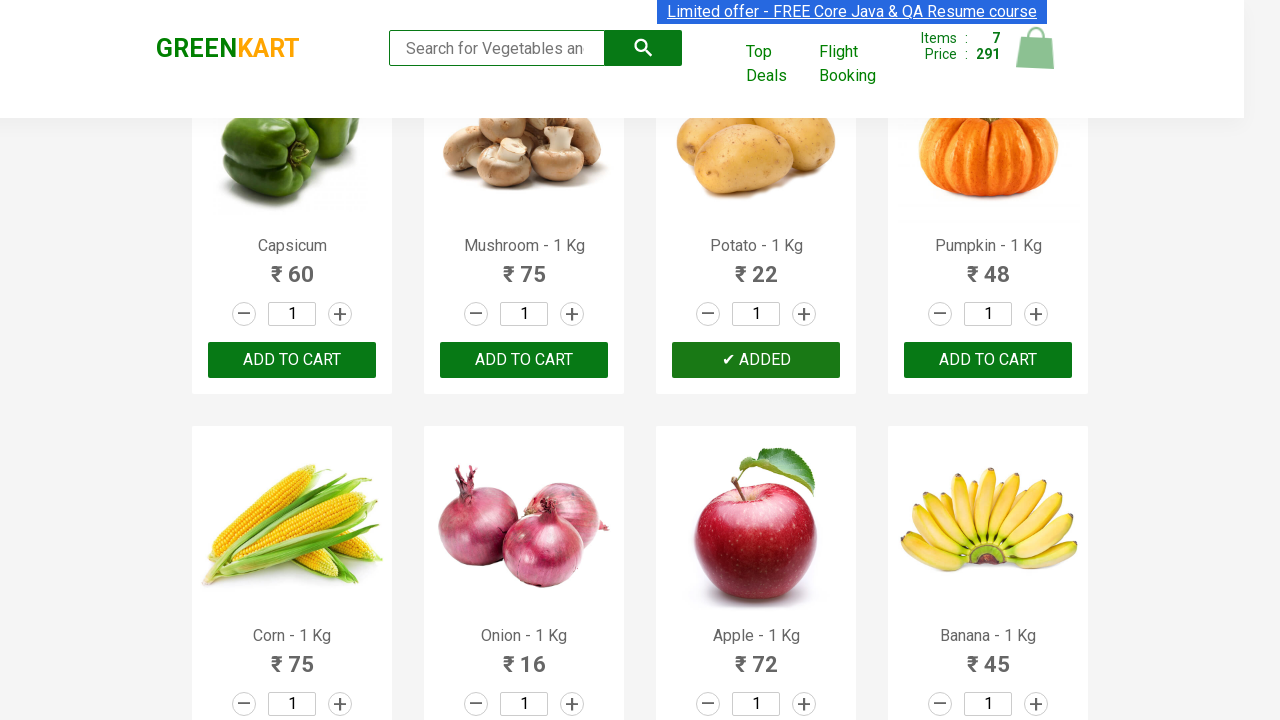

Added 'Banana' to cart at (988, 360) on xpath=//div[@class='product-action']/button >> nth=15
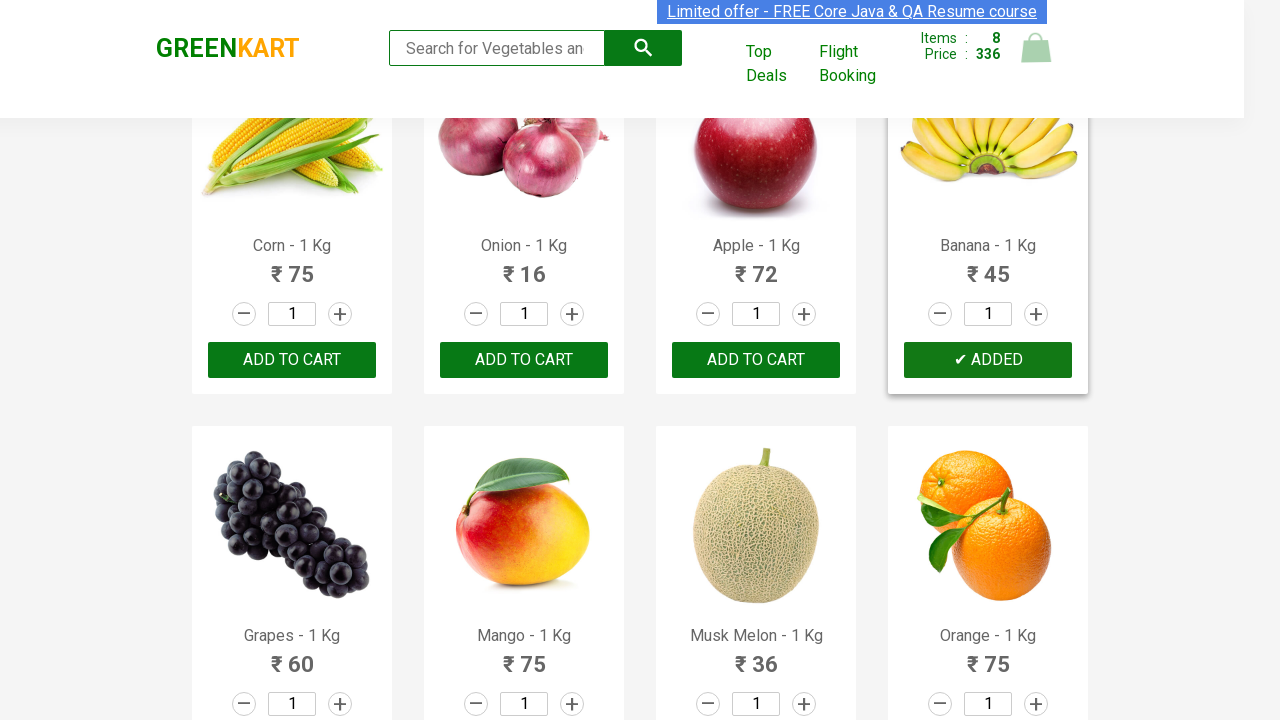

Clicked on cart icon to view cart at (1036, 48) on xpath=//img[@alt='Cart']
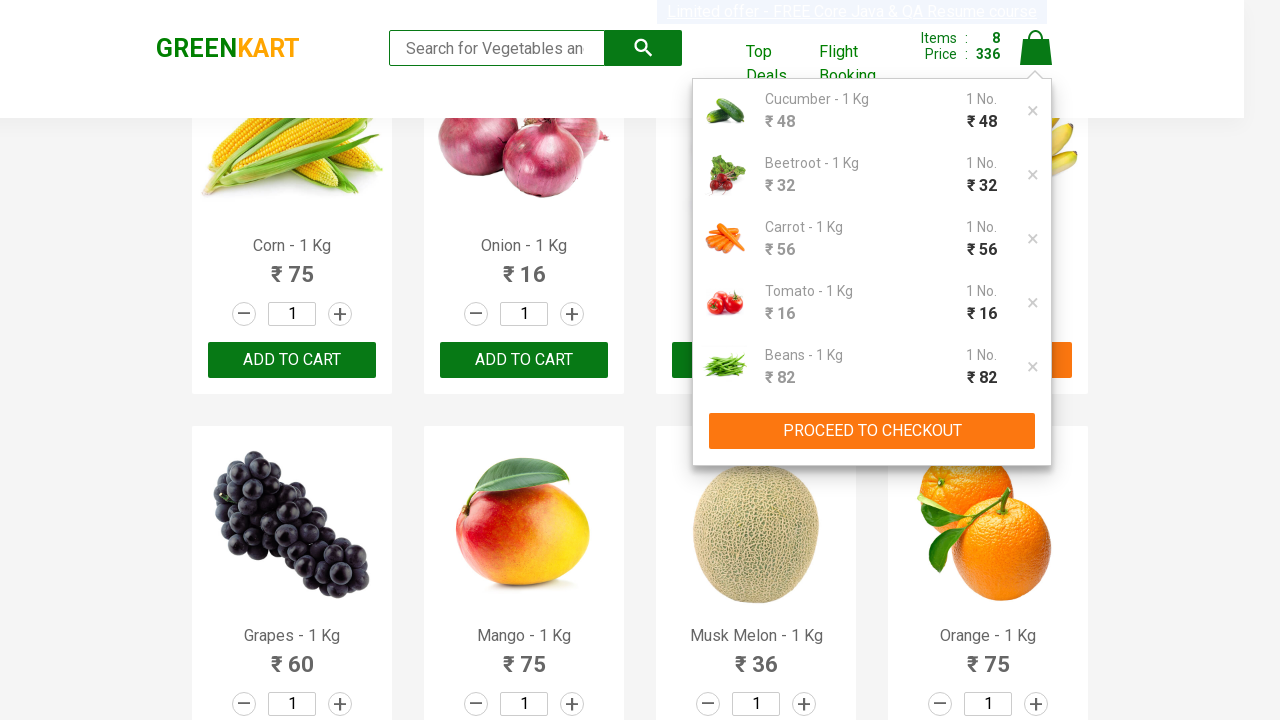

Clicked 'PROCEED TO CHECKOUT' button at (872, 431) on xpath=//button[contains(text(),'PROCEED TO CHECKOUT')]
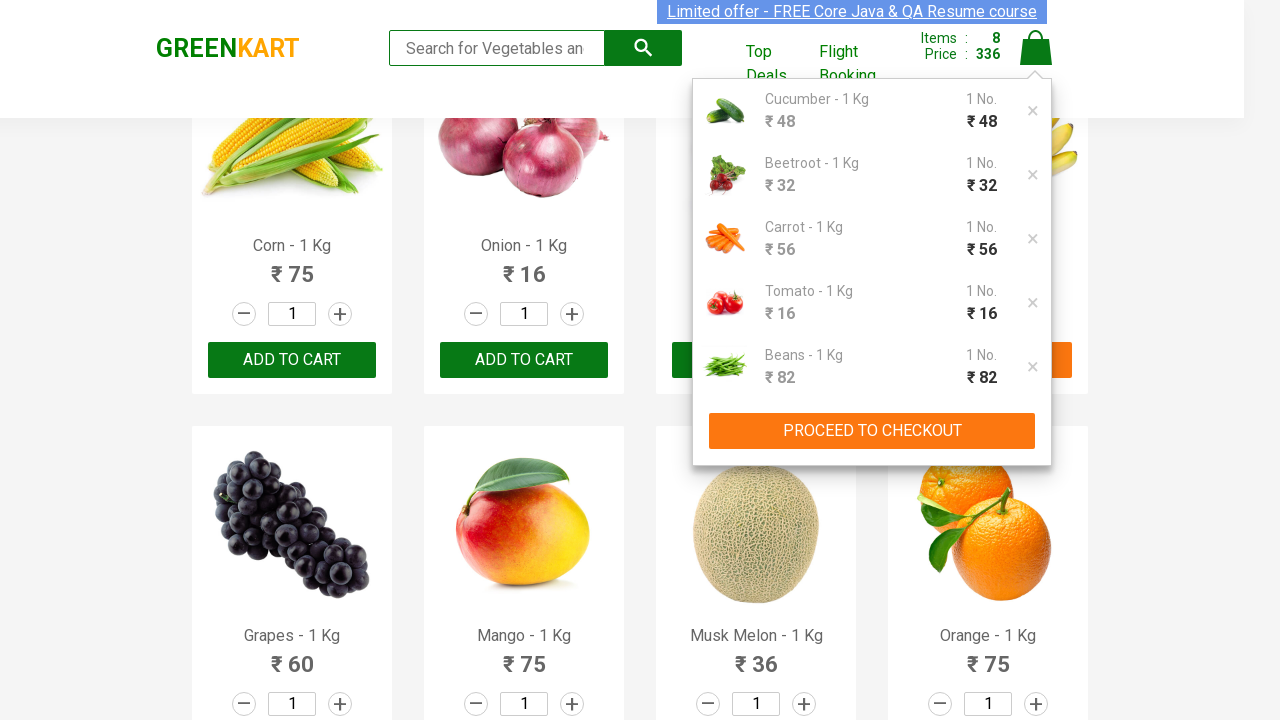

Entered promo code 'rahulshettyacademy' on //input[@class='promoCode']
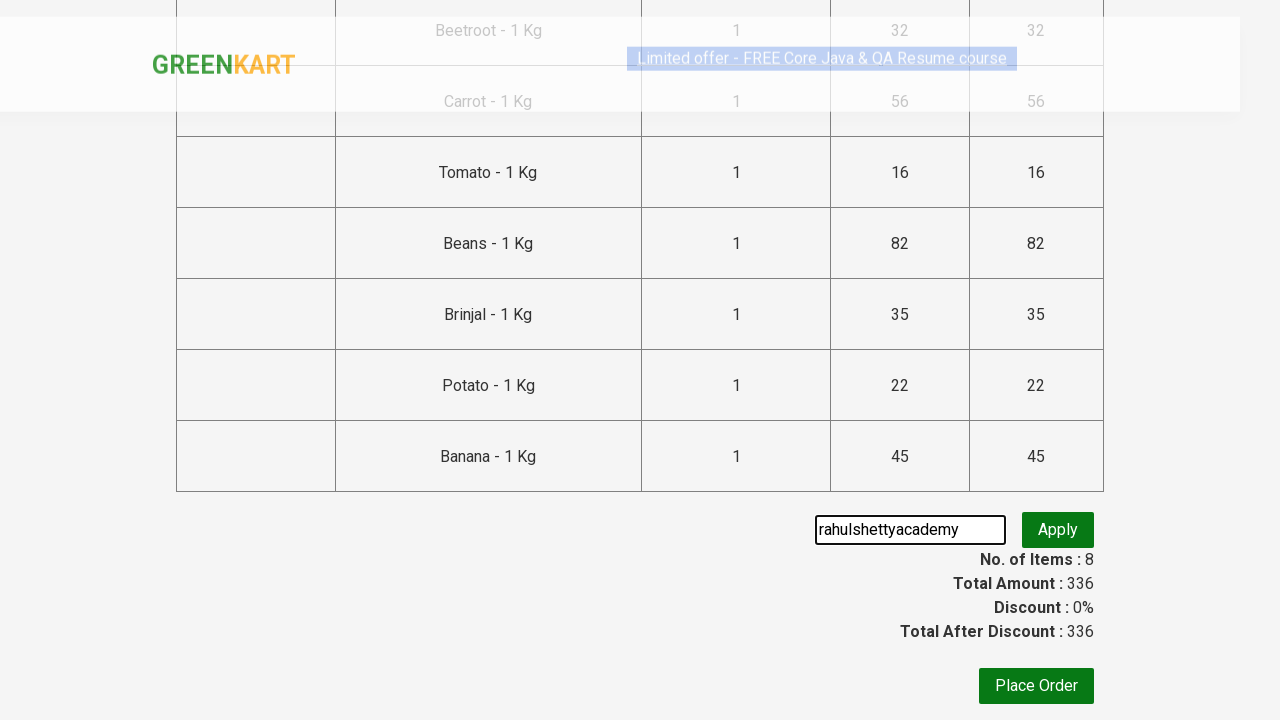

Clicked apply promo button at (1058, 530) on xpath=//button[@class='promoBtn']
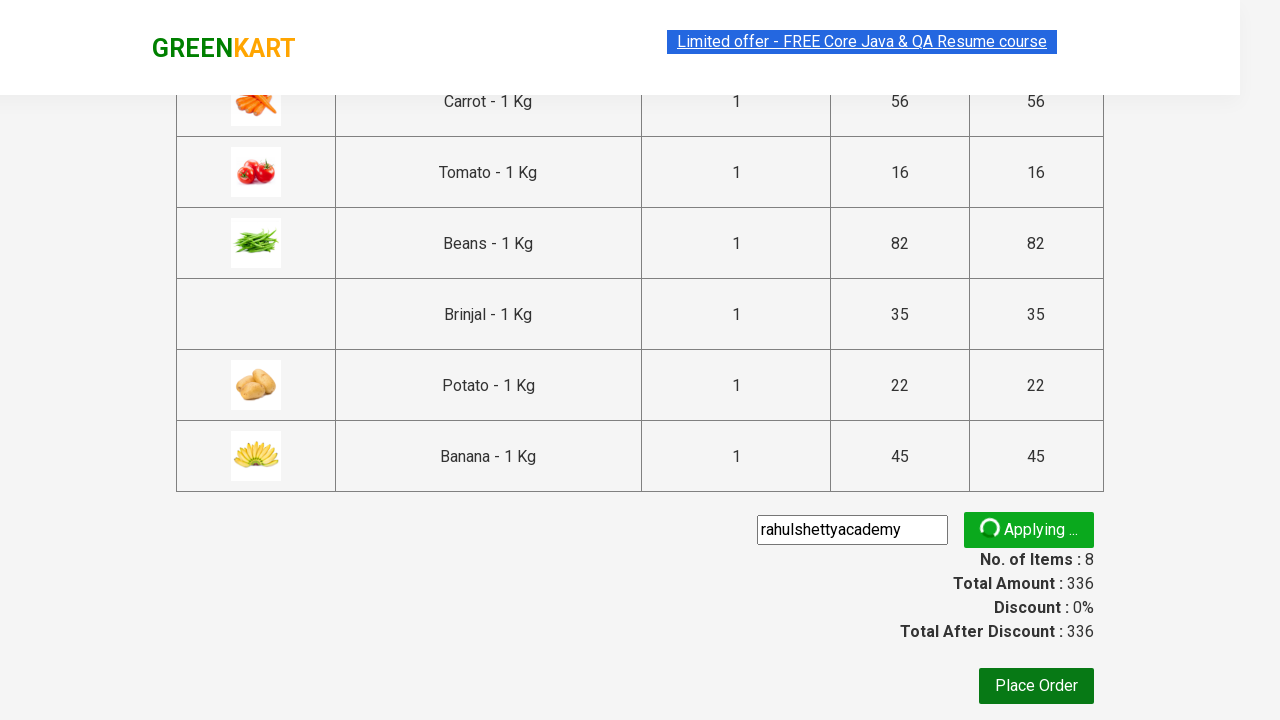

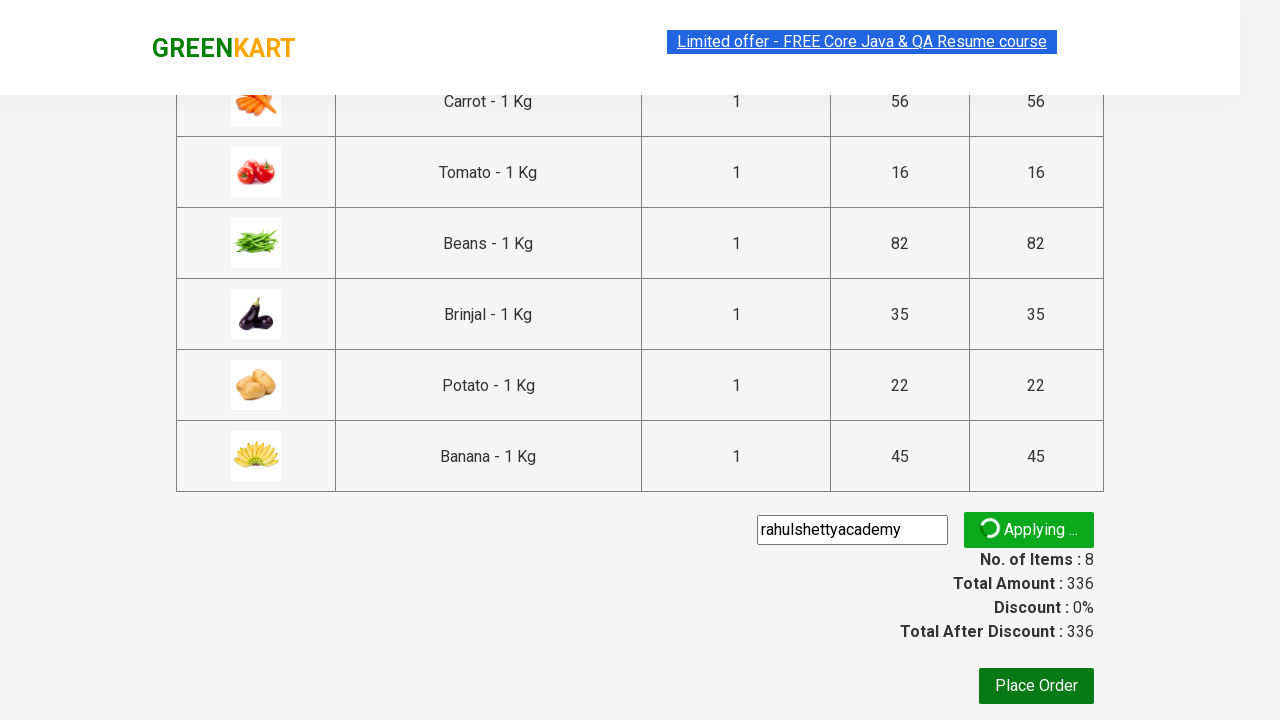